Tests handling of JavaScript alert dialogs by clicking a link to trigger an alert, getting the alert text, and accepting it

Starting URL: https://www.selenium.dev/documentation/webdriver/js_alerts_prompts_and_confirmations/

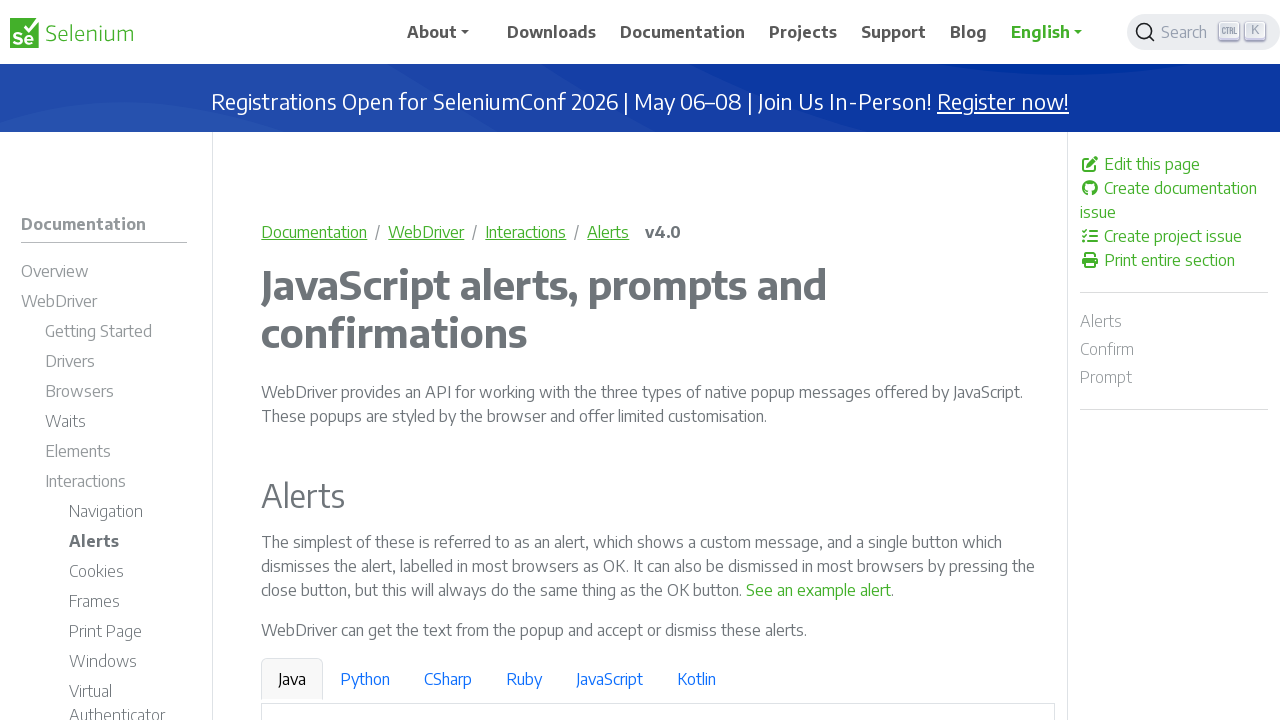

Clicked 'See an example alert' link to trigger the alert dialog at (819, 590) on a:has-text('See an example alert')
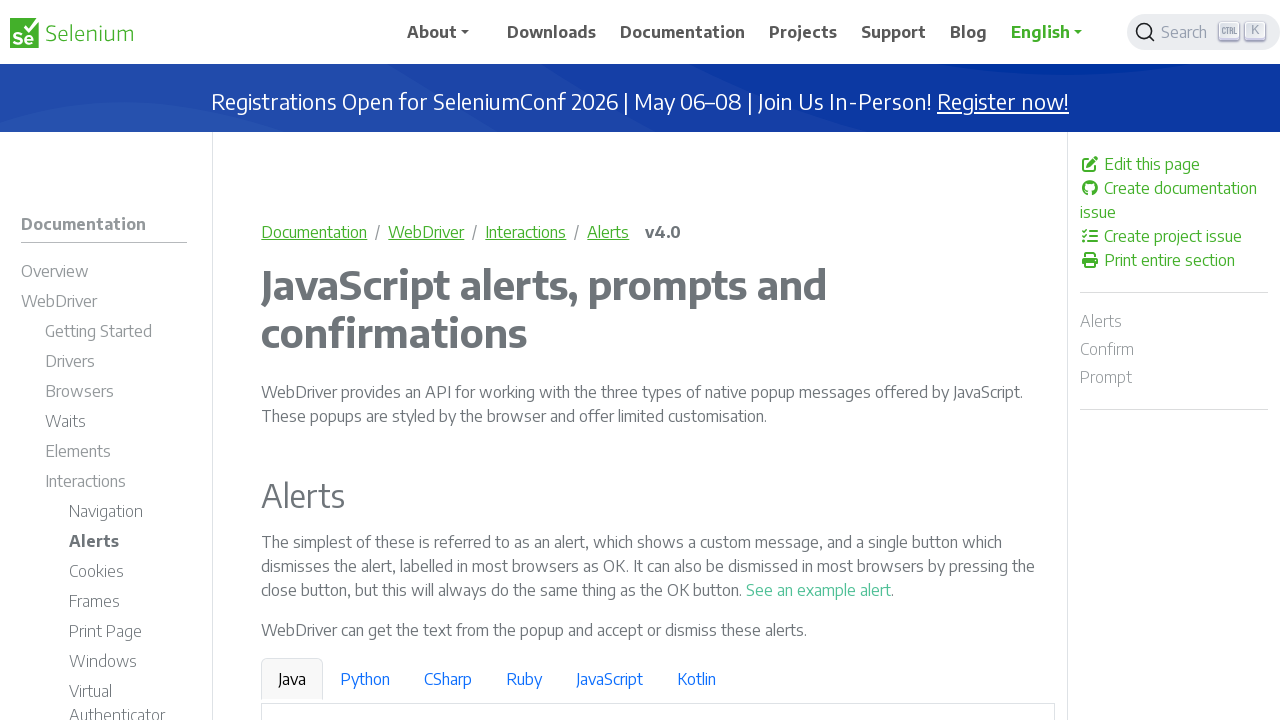

Retrieved alert dialog text content
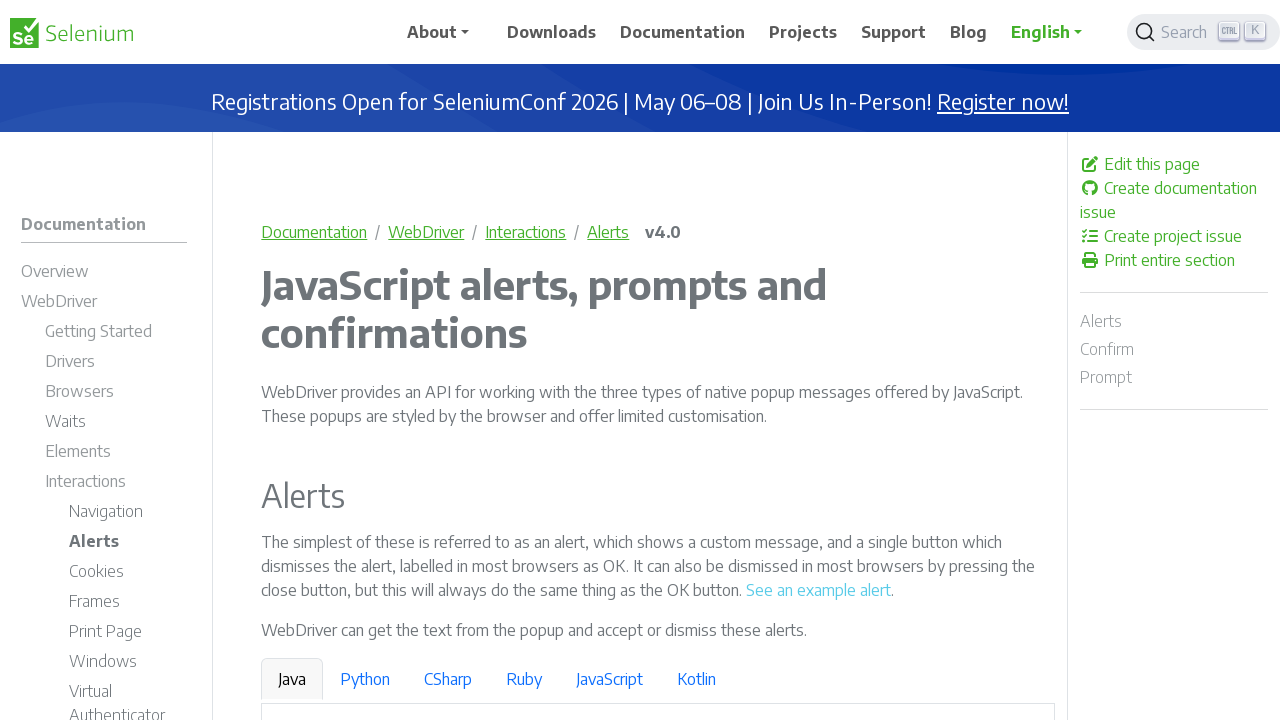

Set up dialog handler to accept alerts
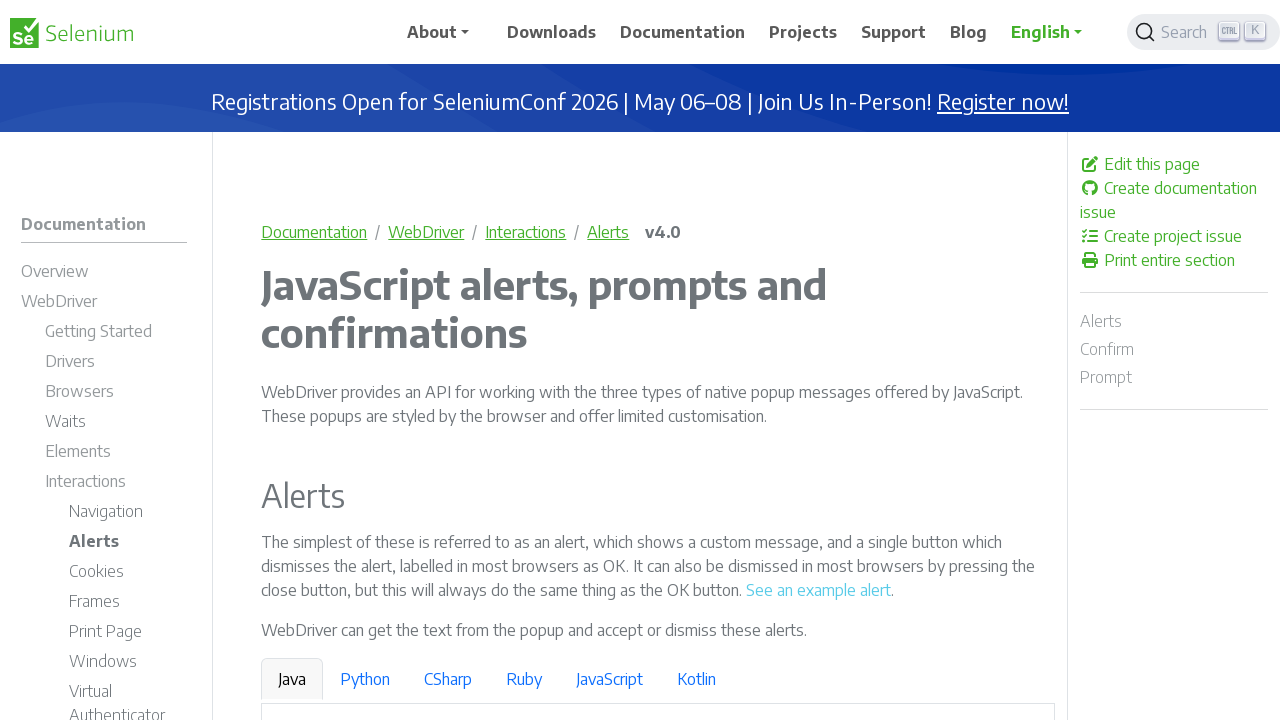

Clicked alert link again to trigger alert with handler active at (819, 590) on a:has-text('See an example alert')
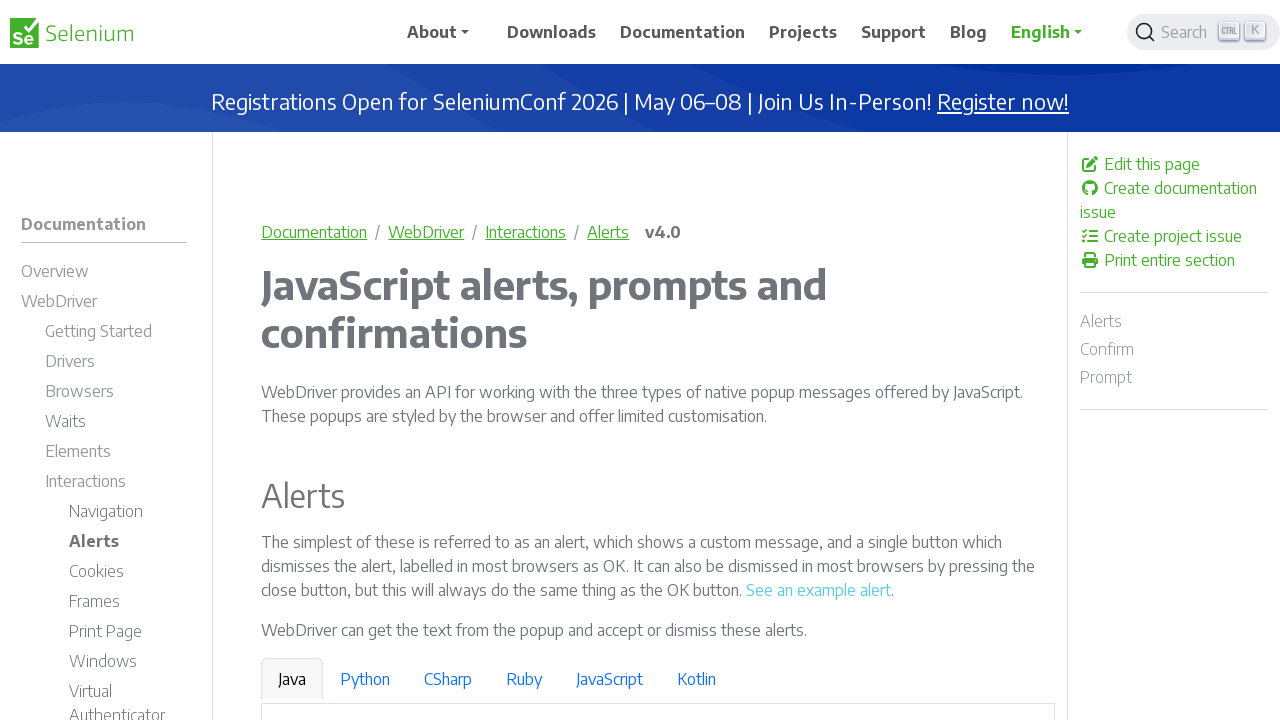

Waited 500ms for page to stabilize after alert acceptance
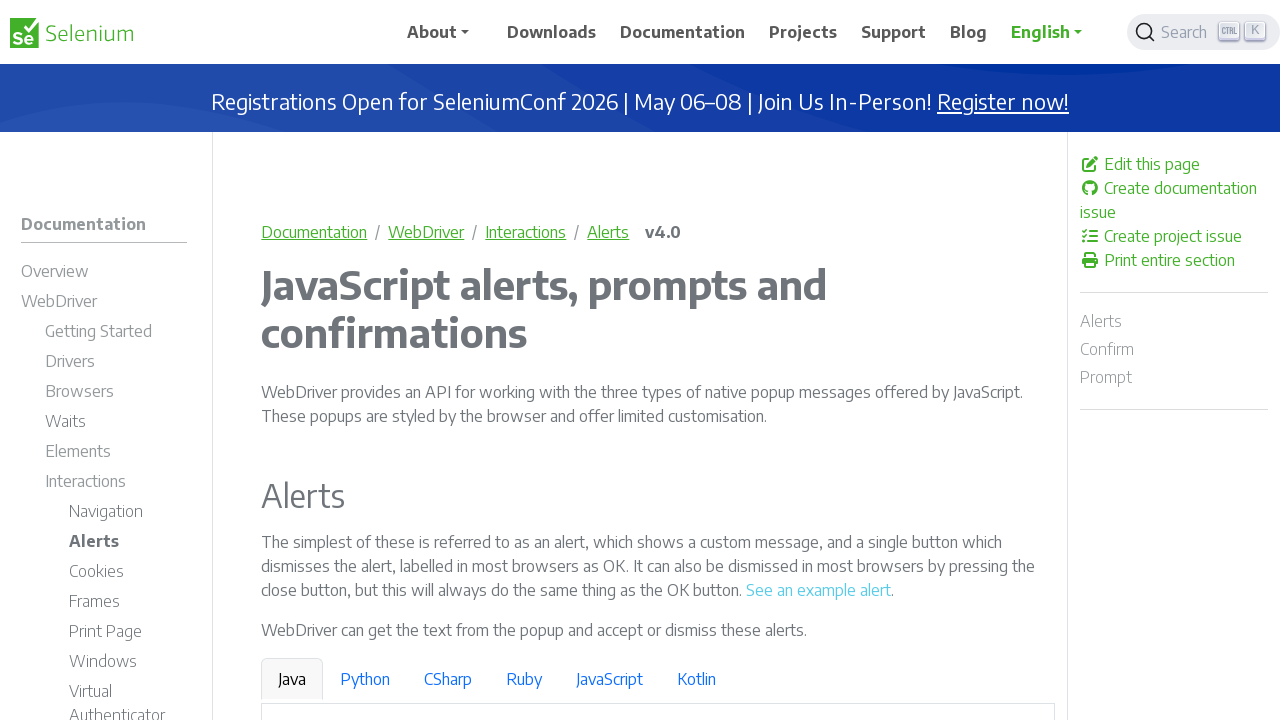

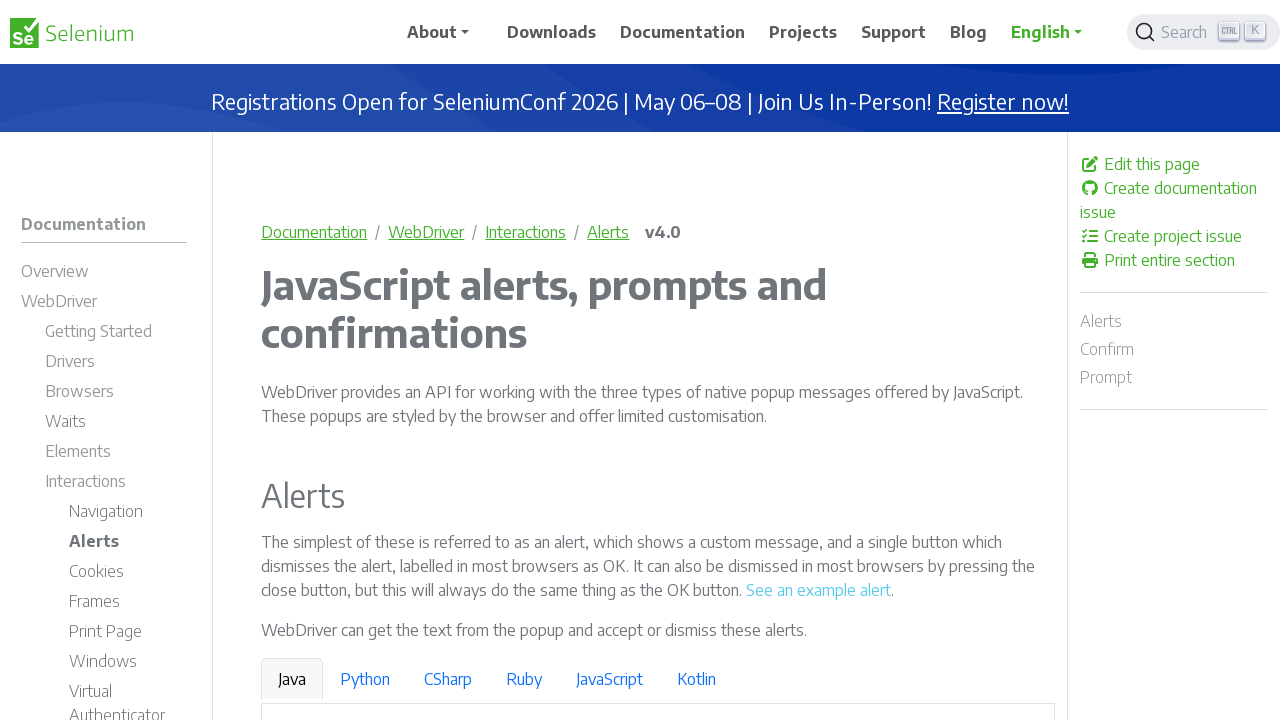